Tests a dynamic table by clicking on the Table Data section, inserting JSON data into a textarea, clicking refresh, and verifying the table displays the correct data.

Starting URL: https://testpages.herokuapp.com/styled/tag/dynamic-table.html

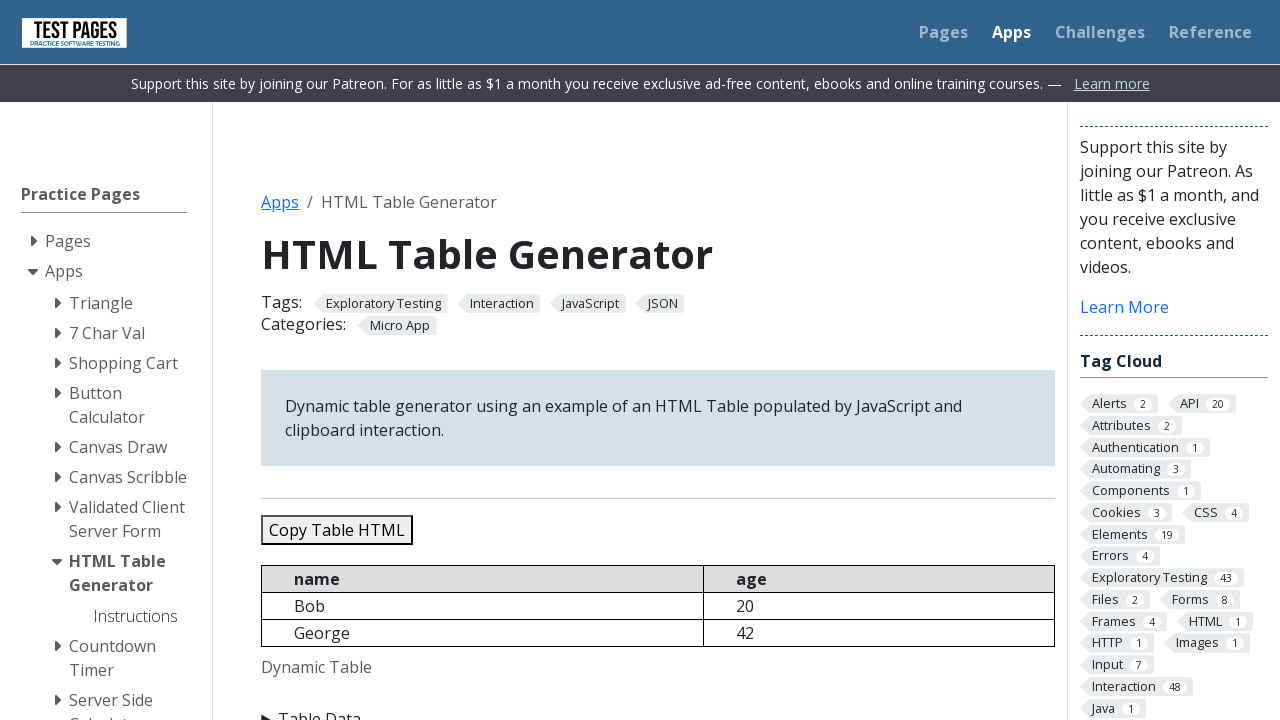

Clicked on Table Data section to expand at (658, 708) on xpath=//summary[text()='Table Data']
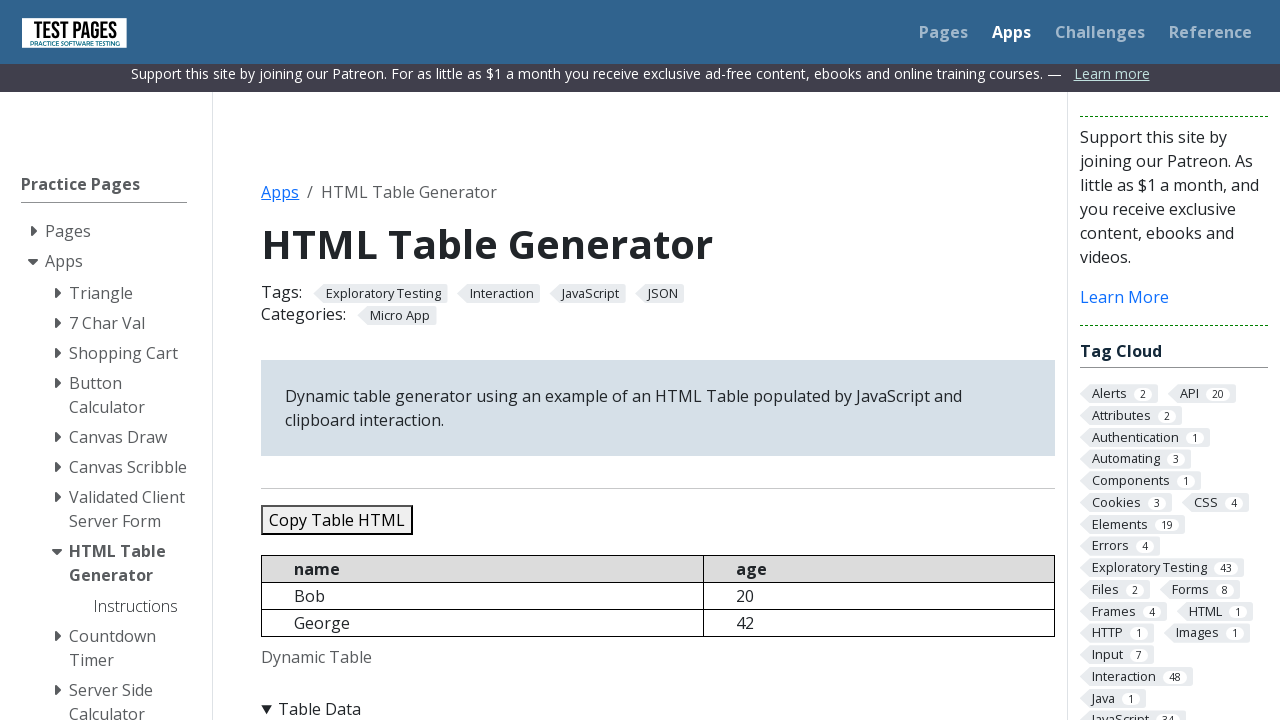

Inserted JSON data into textarea with sample employee records on #jsondata
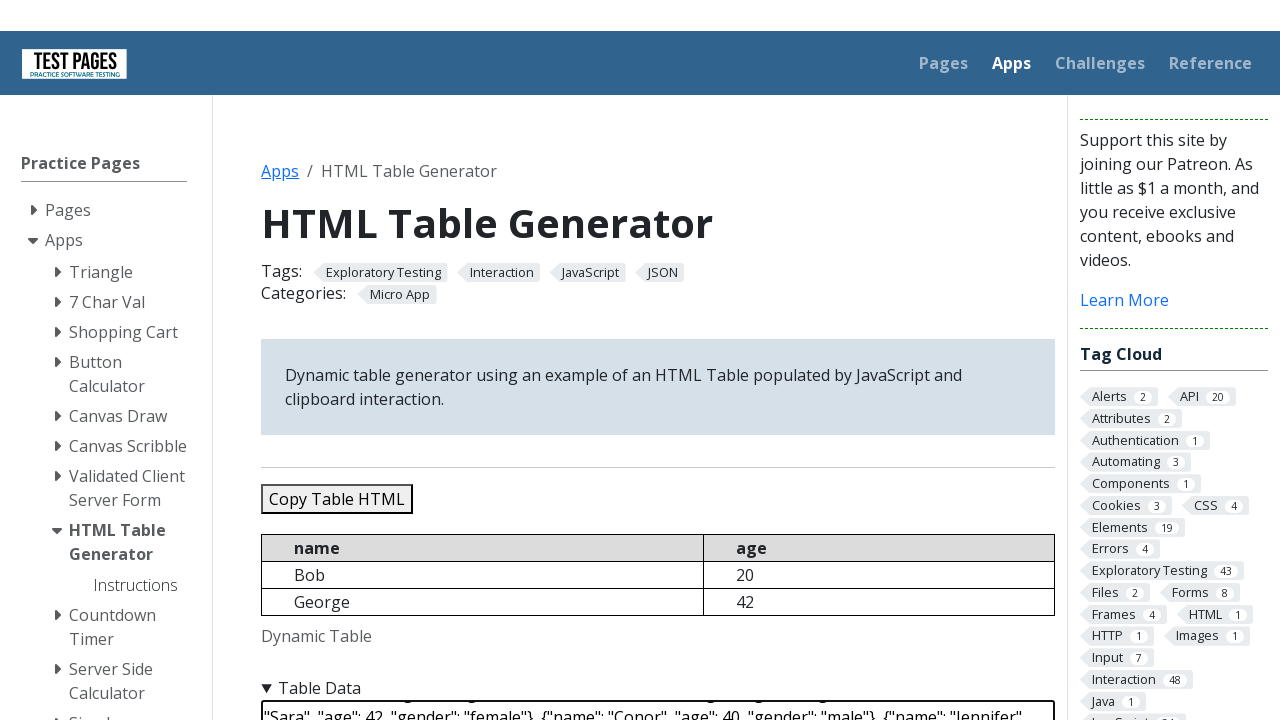

Clicked Refresh Table button to reload dynamic table at (359, 360) on #refreshtable
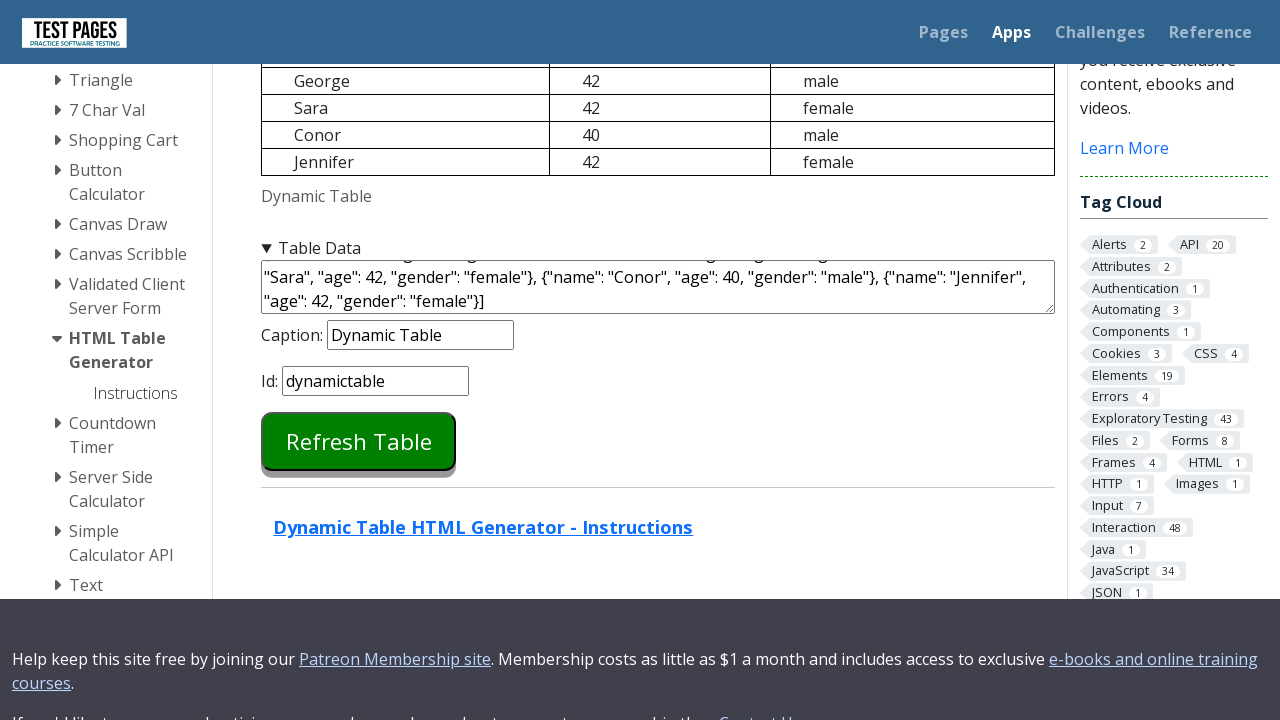

Dynamic table refreshed and displayed with new data
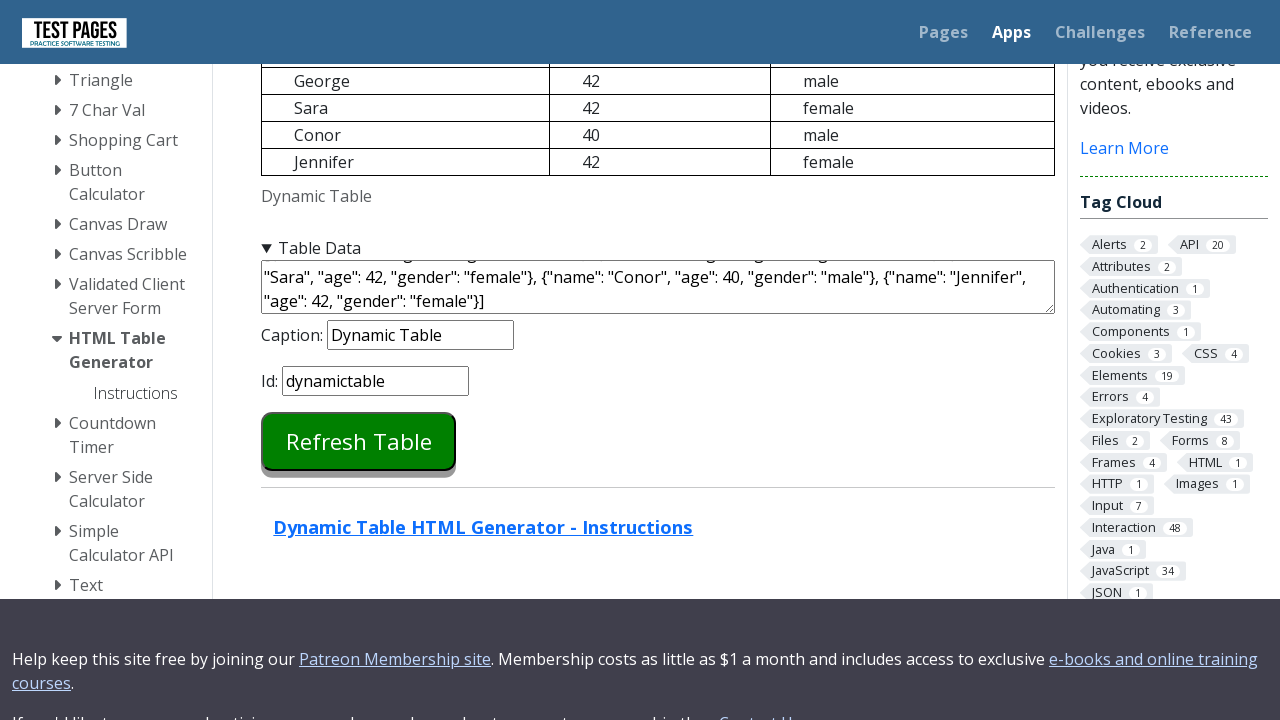

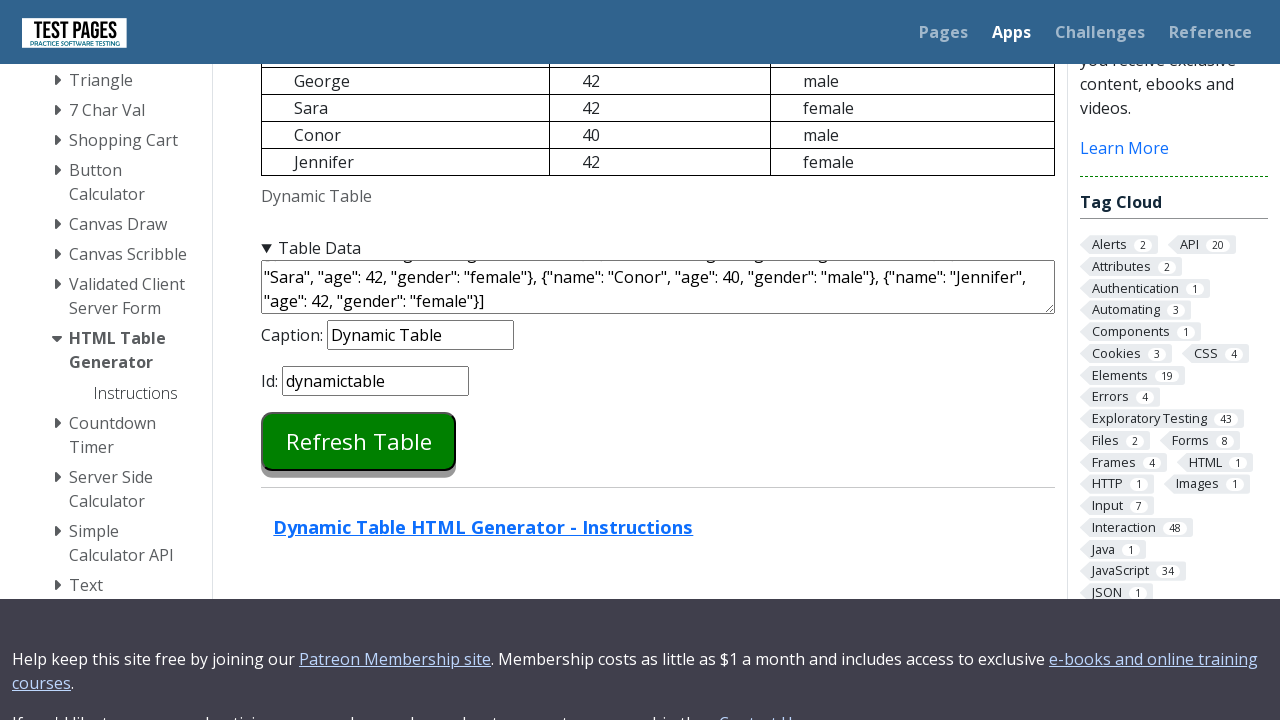